Tests checkbox functionality by selecting all checkboxes on the page and verifying they are checked

Starting URL: https://rahulshettyacademy.com/AutomationPractice/

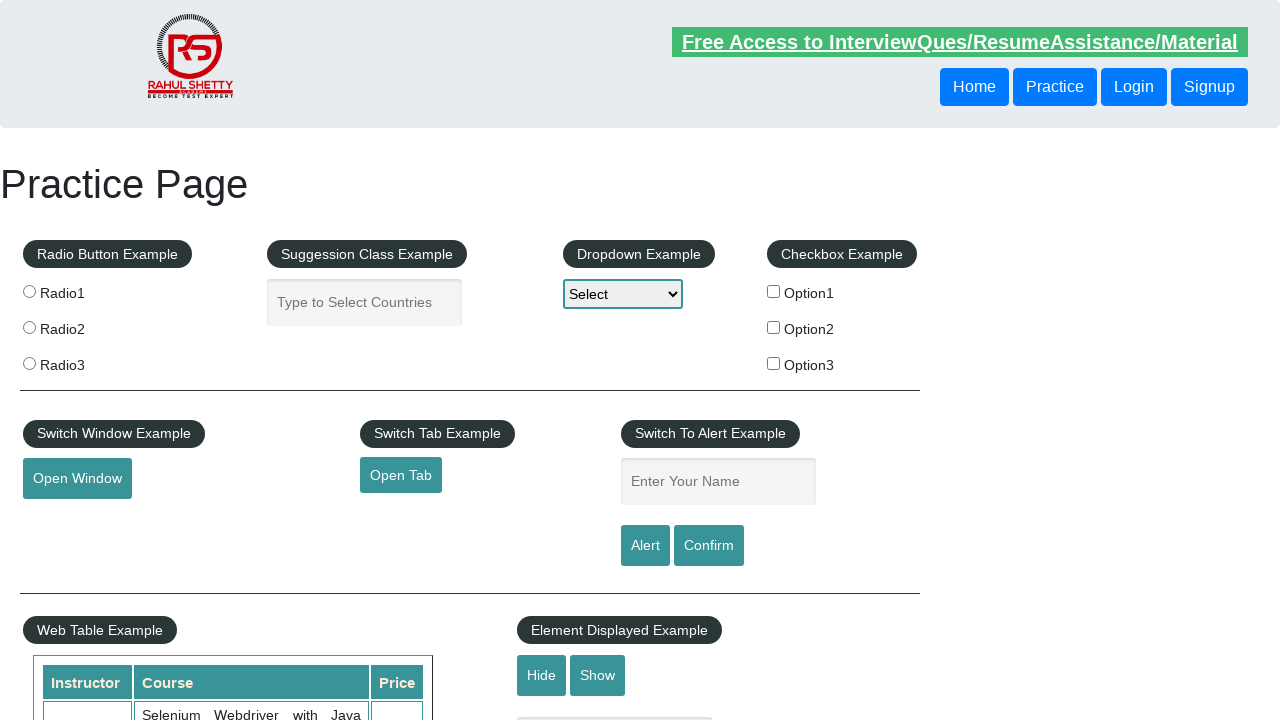

Navigated to AutomationPractice page
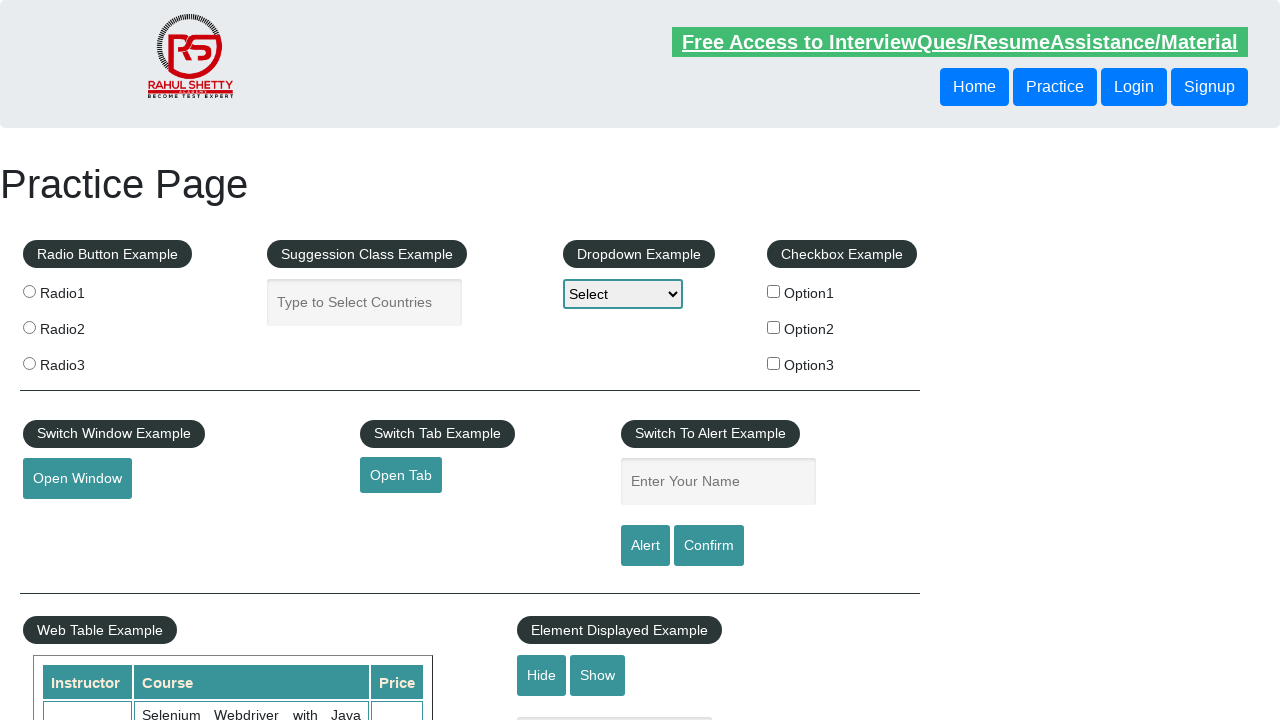

Located all checkboxes on the page
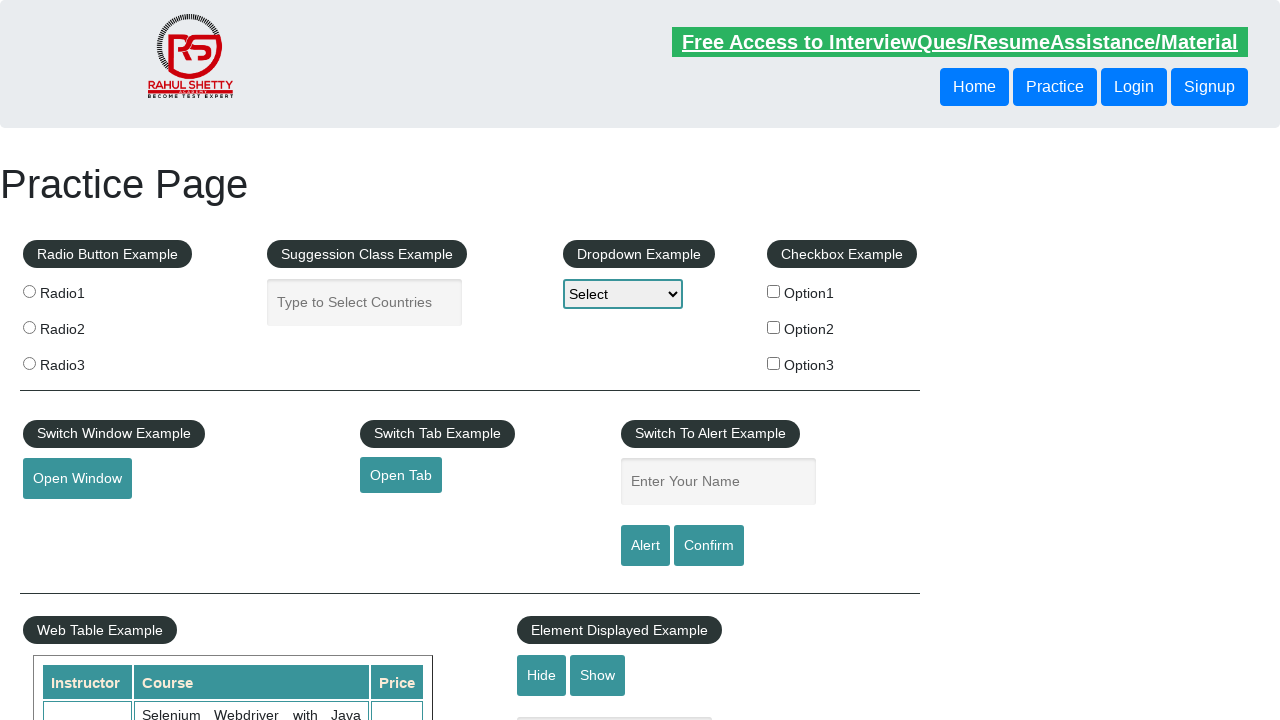

Found 3 checkboxes on the page
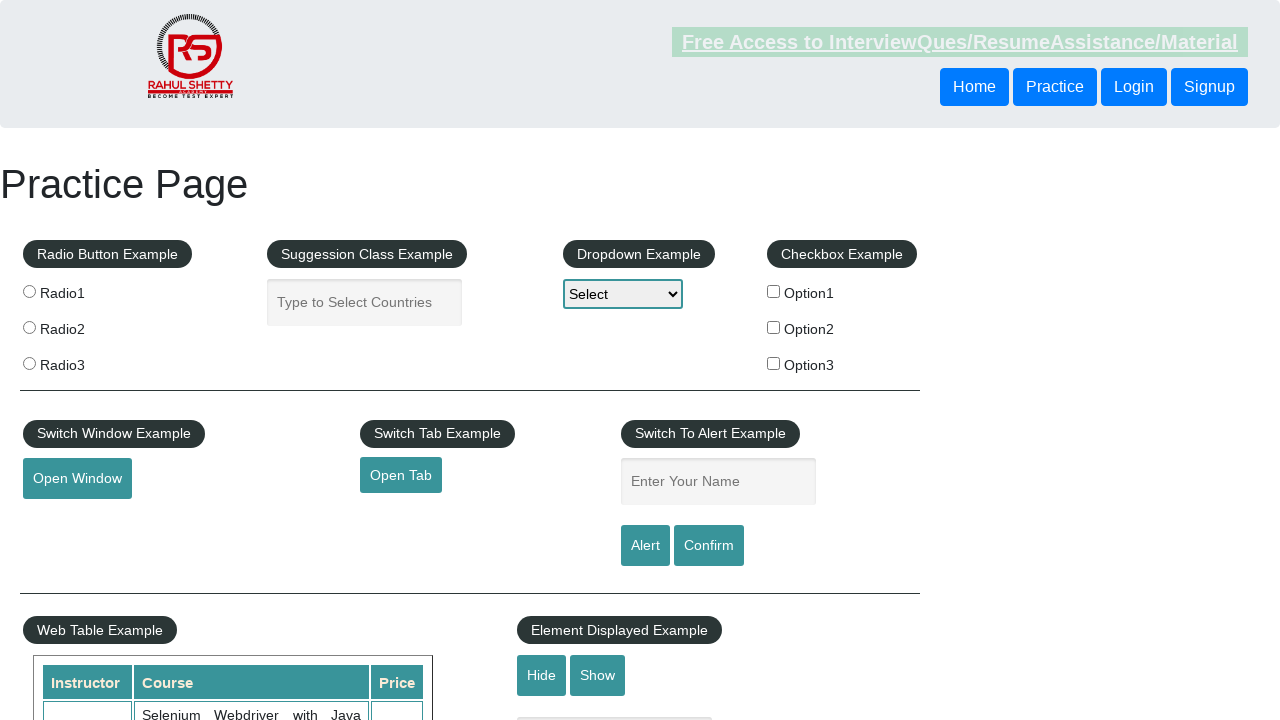

Clicked a checkbox at (774, 291) on input[type='checkbox'] >> nth=0
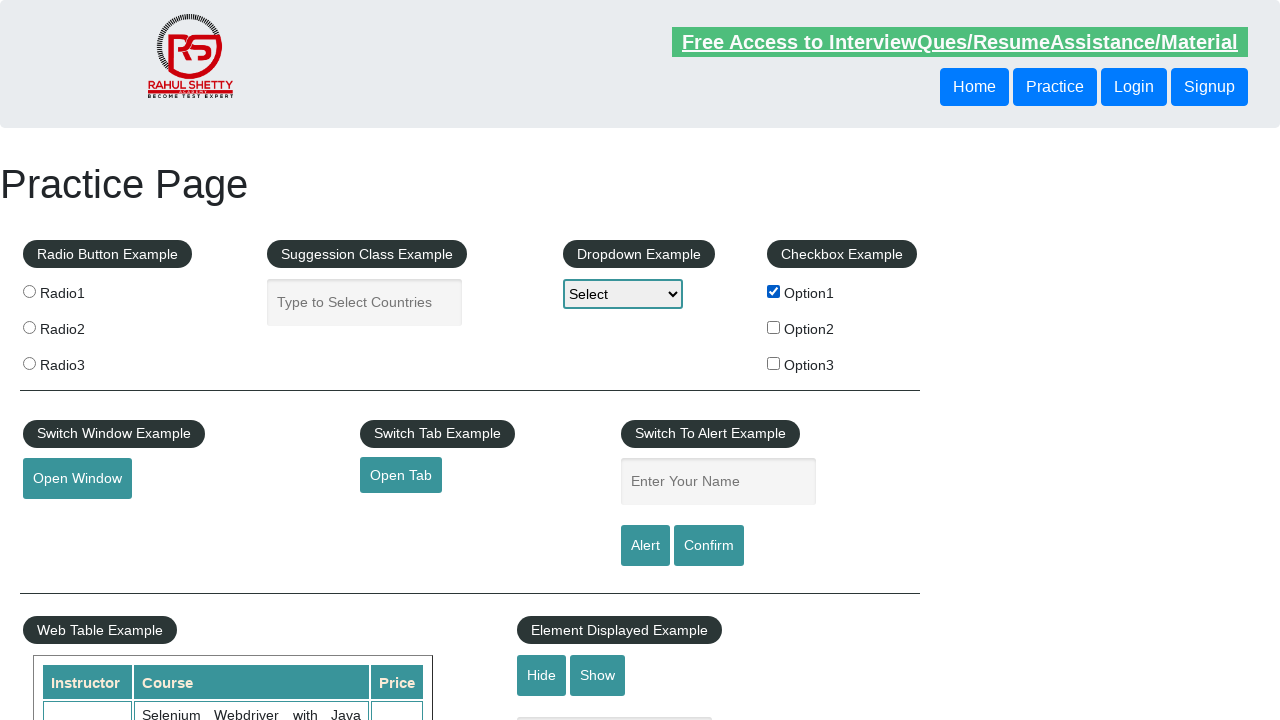

Verified checkbox is checked
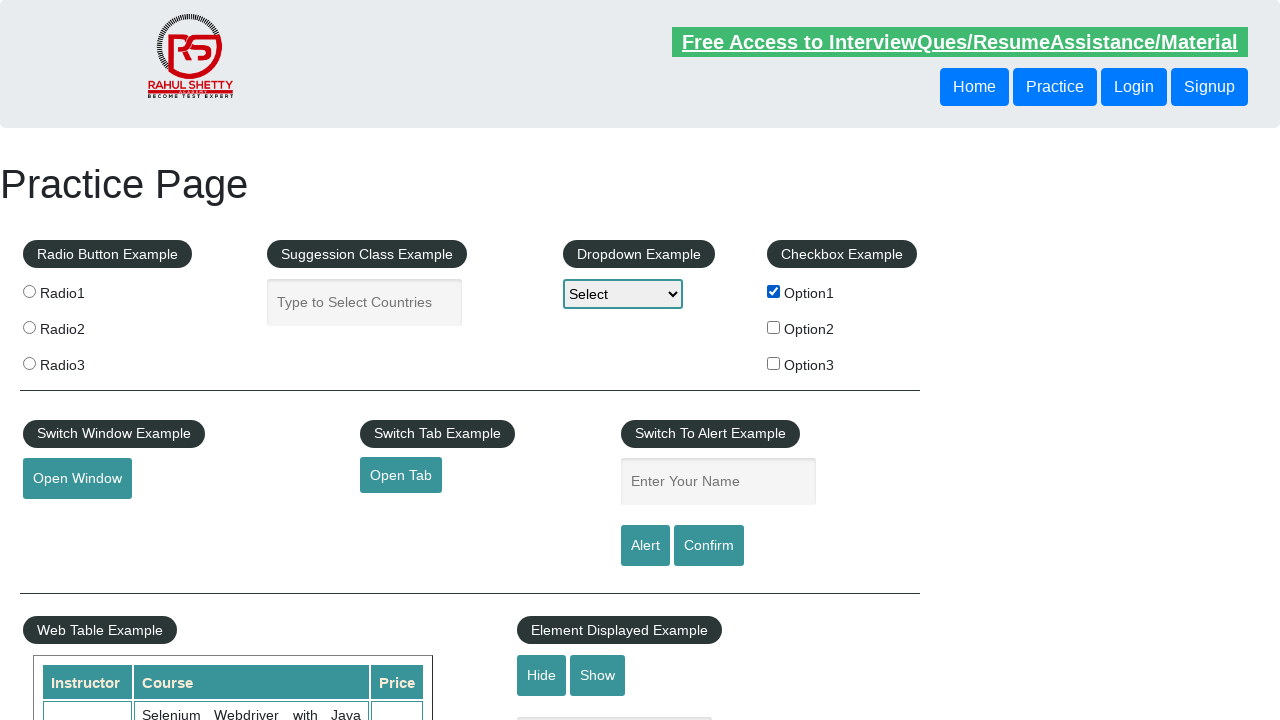

Clicked a checkbox at (774, 327) on input[type='checkbox'] >> nth=1
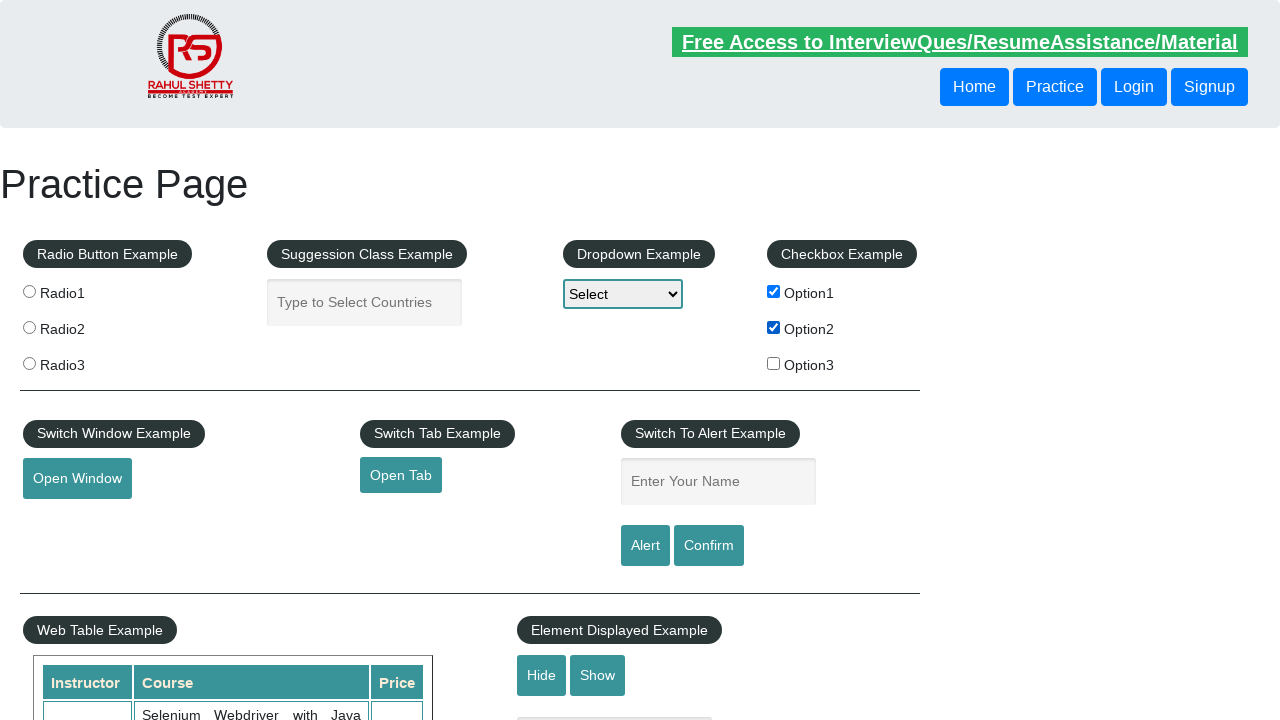

Verified checkbox is checked
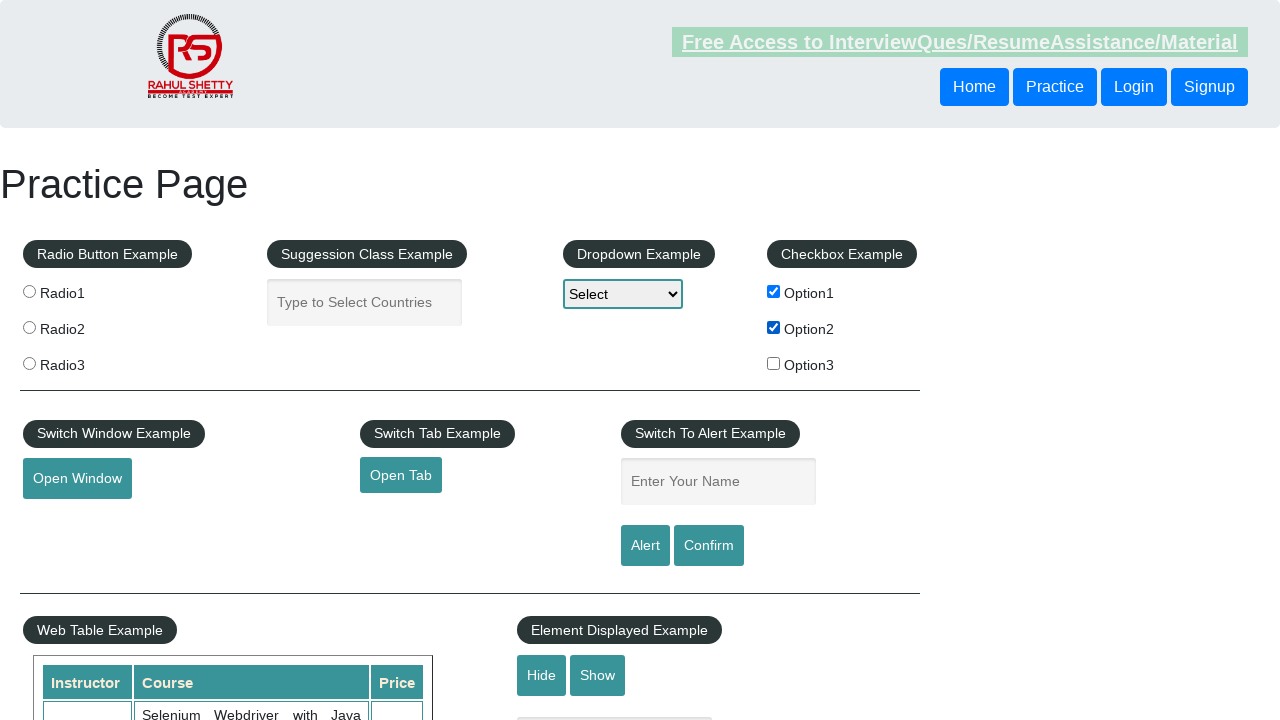

Clicked a checkbox at (774, 363) on input[type='checkbox'] >> nth=2
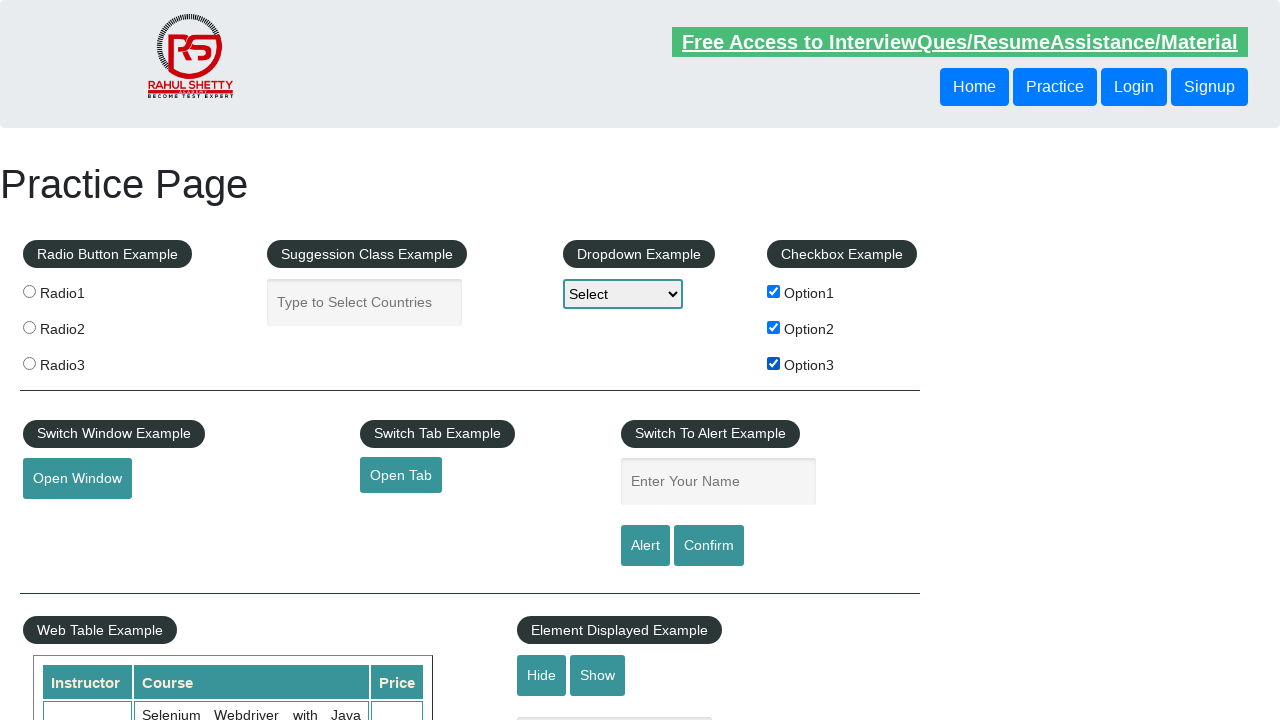

Verified checkbox is checked
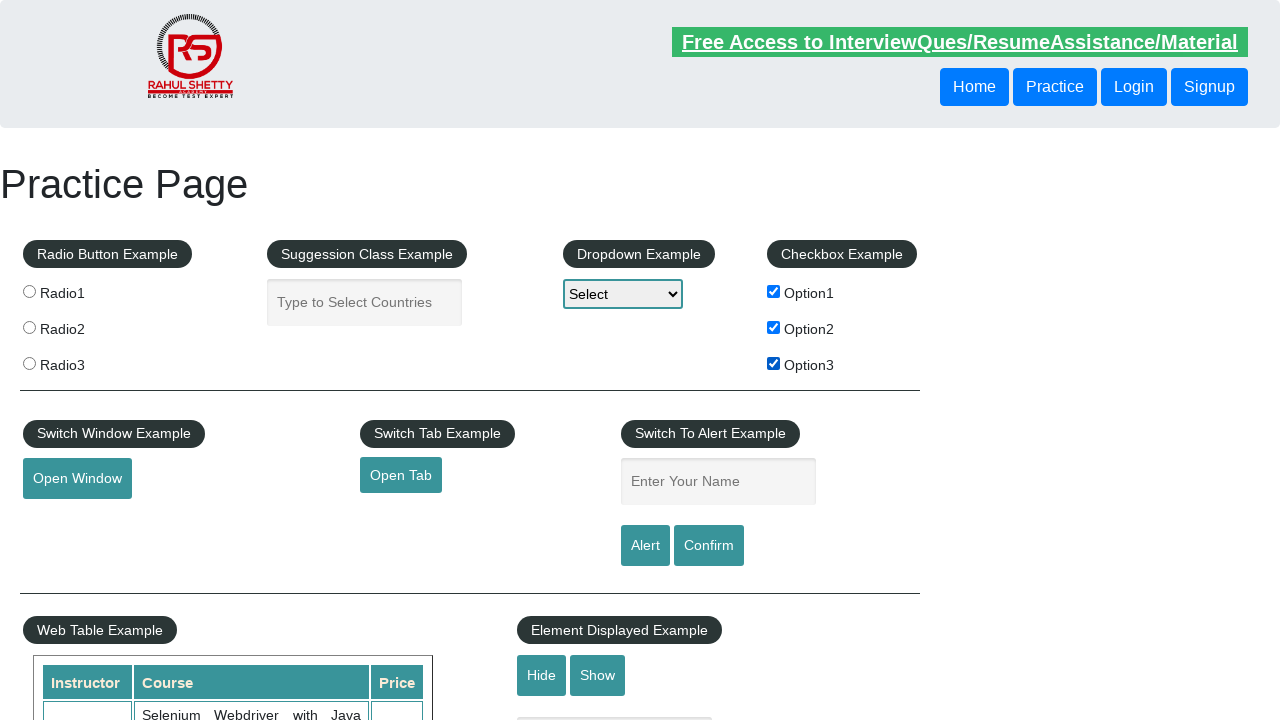

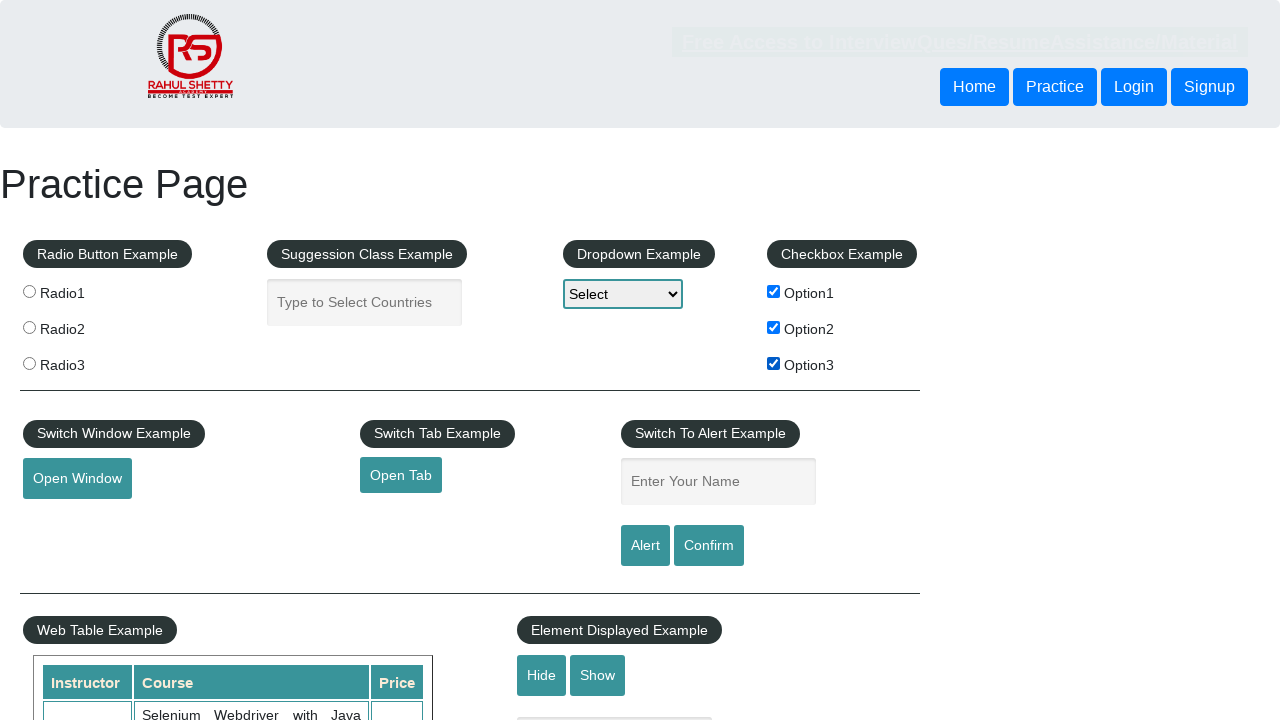